Tests double-click functionality by double-clicking a button and verifying the displayed message

Starting URL: https://automationfc.github.io/basic-form/index.html

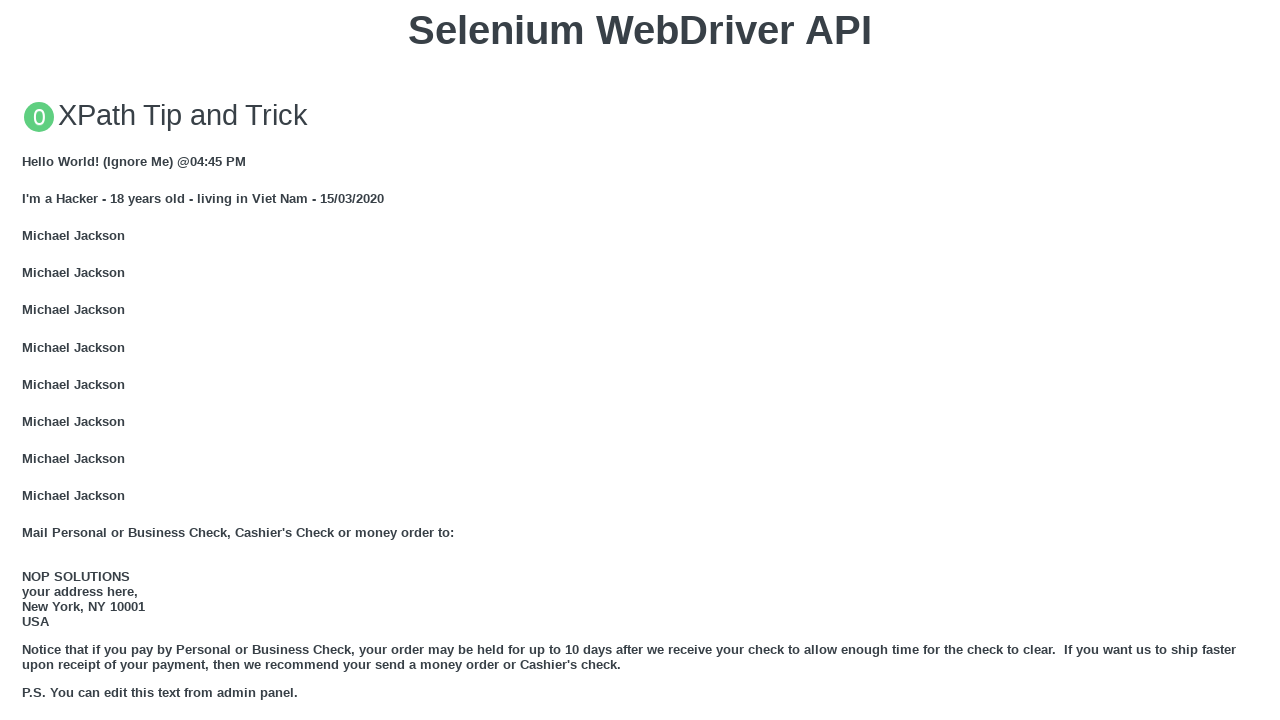

Navigated to basic form test page
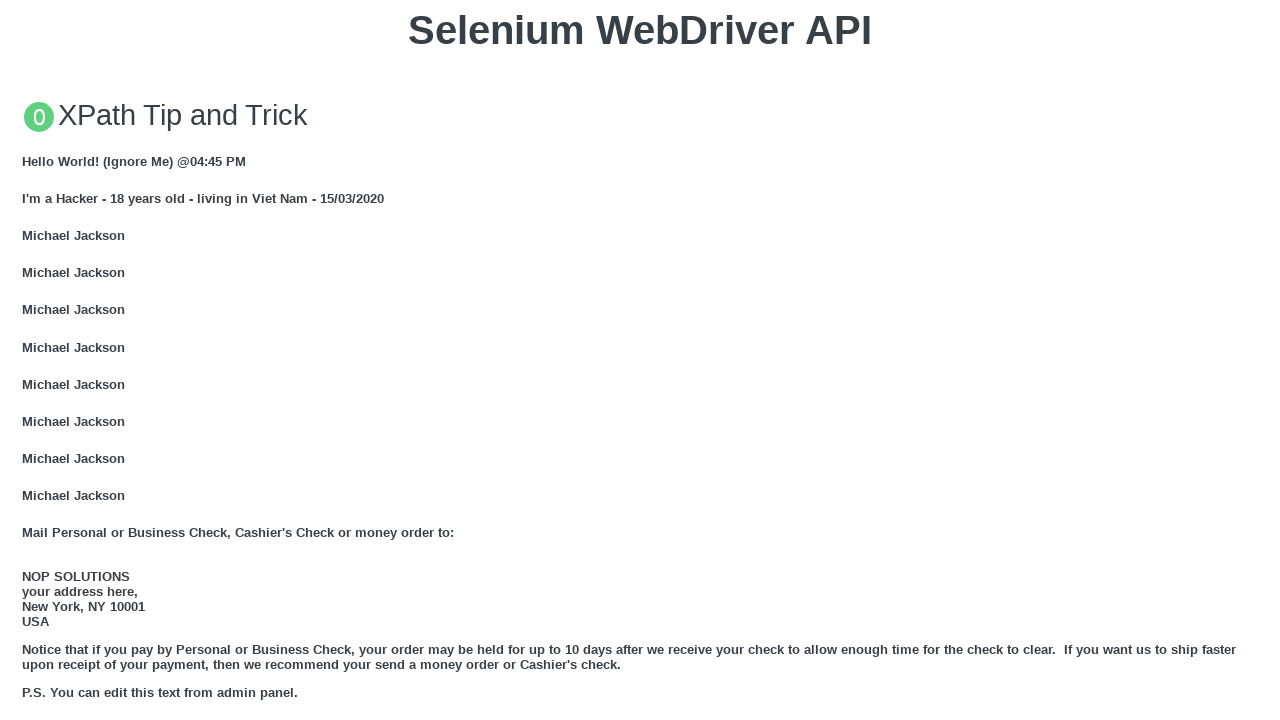

Double-clicked the 'Double click me' button at (640, 361) on xpath=//button[text()='Double click me']
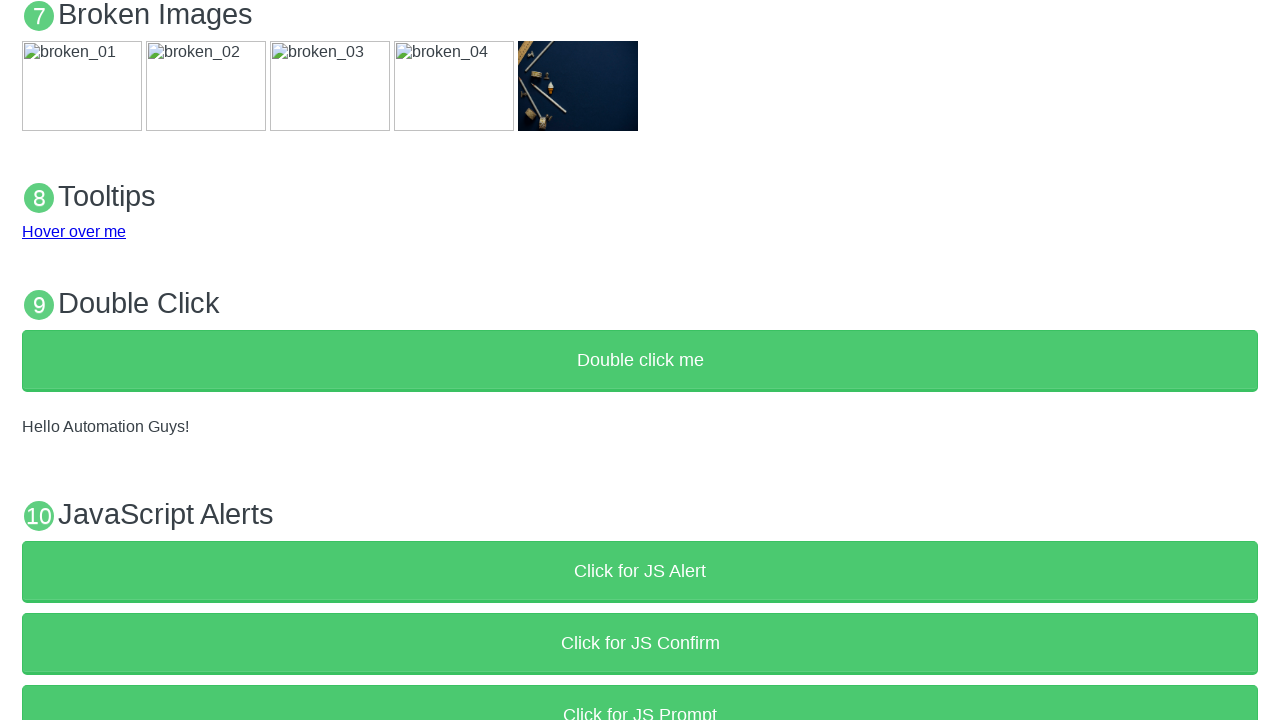

Retrieved text content from demo element
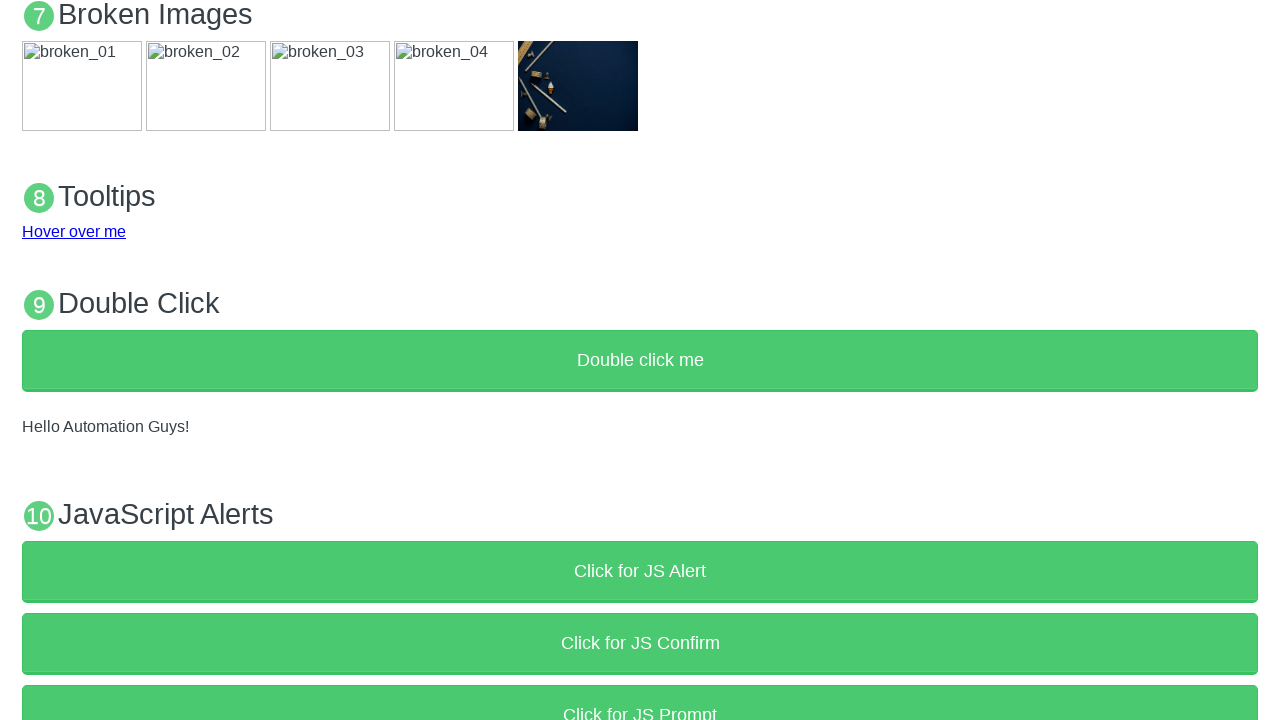

Verified that demo text equals 'Hello Automation Guys!'
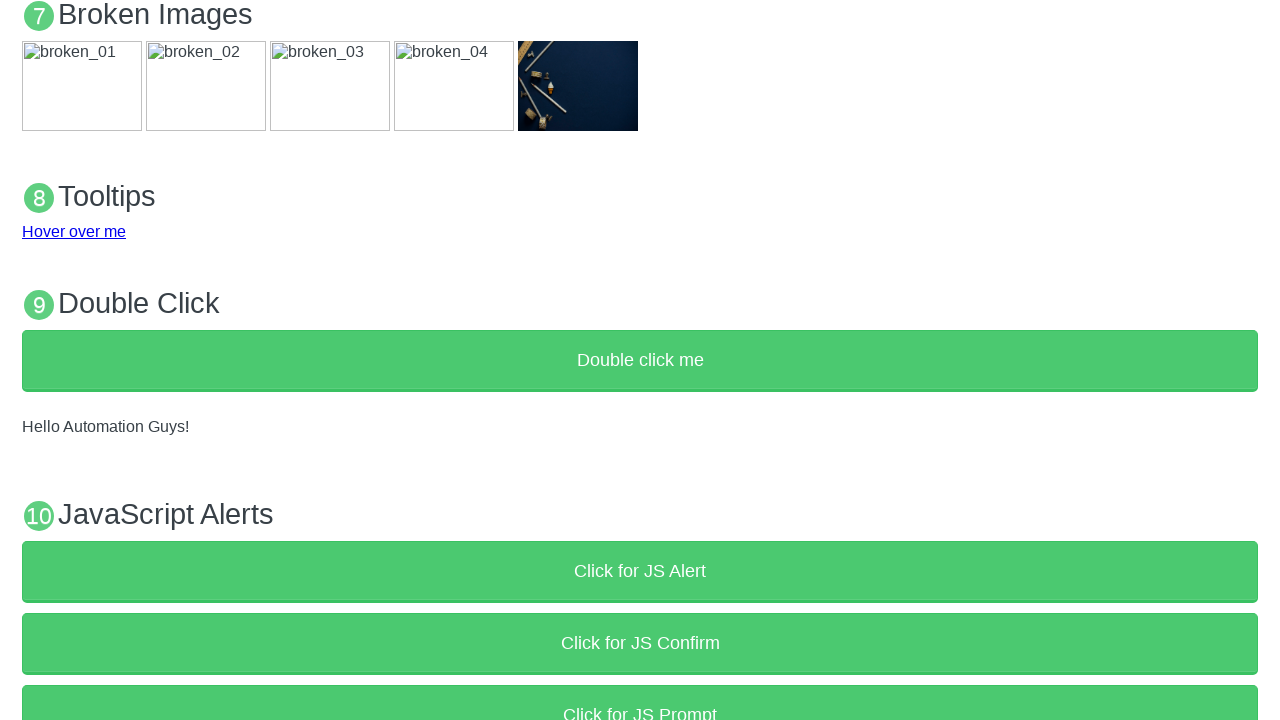

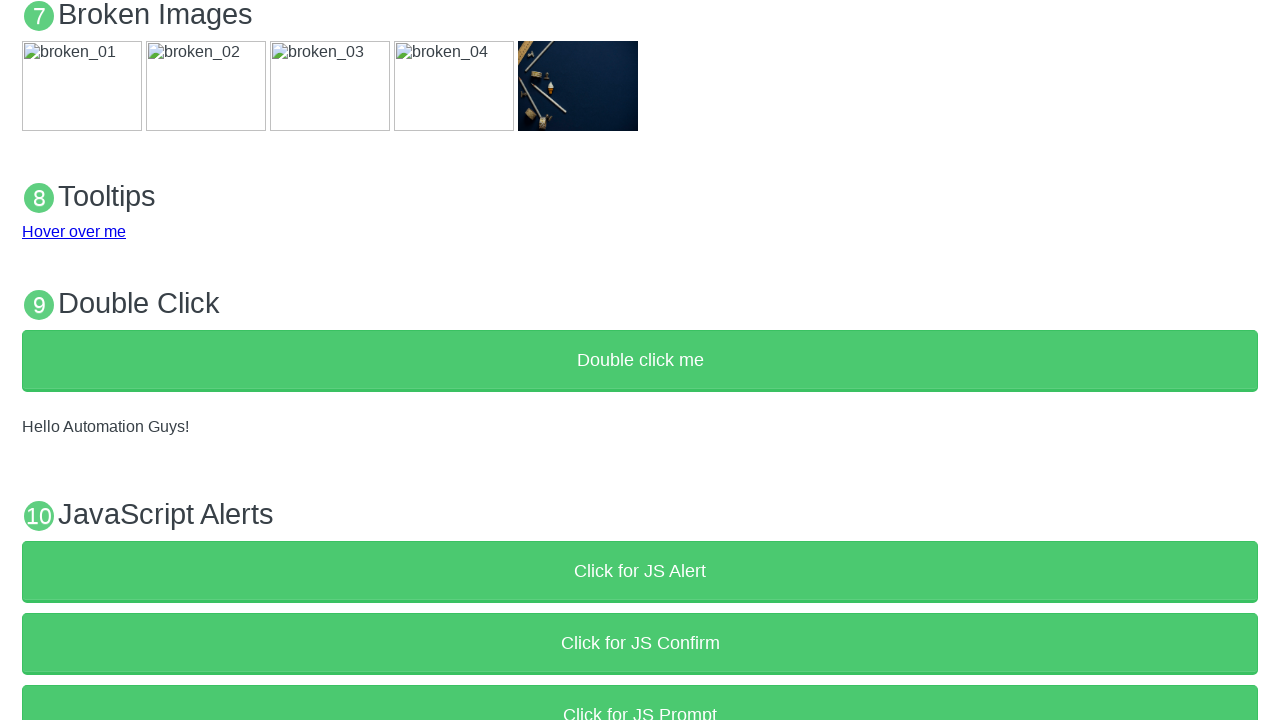